Navigates to a Simplilearn Selenium tutorial page and scrolls down the page by 1000 pixels using JavaScript execution.

Starting URL: https://www.simplilearn.com/tutorials/selenium-tutorial/selenium-interview-questions-and-answers

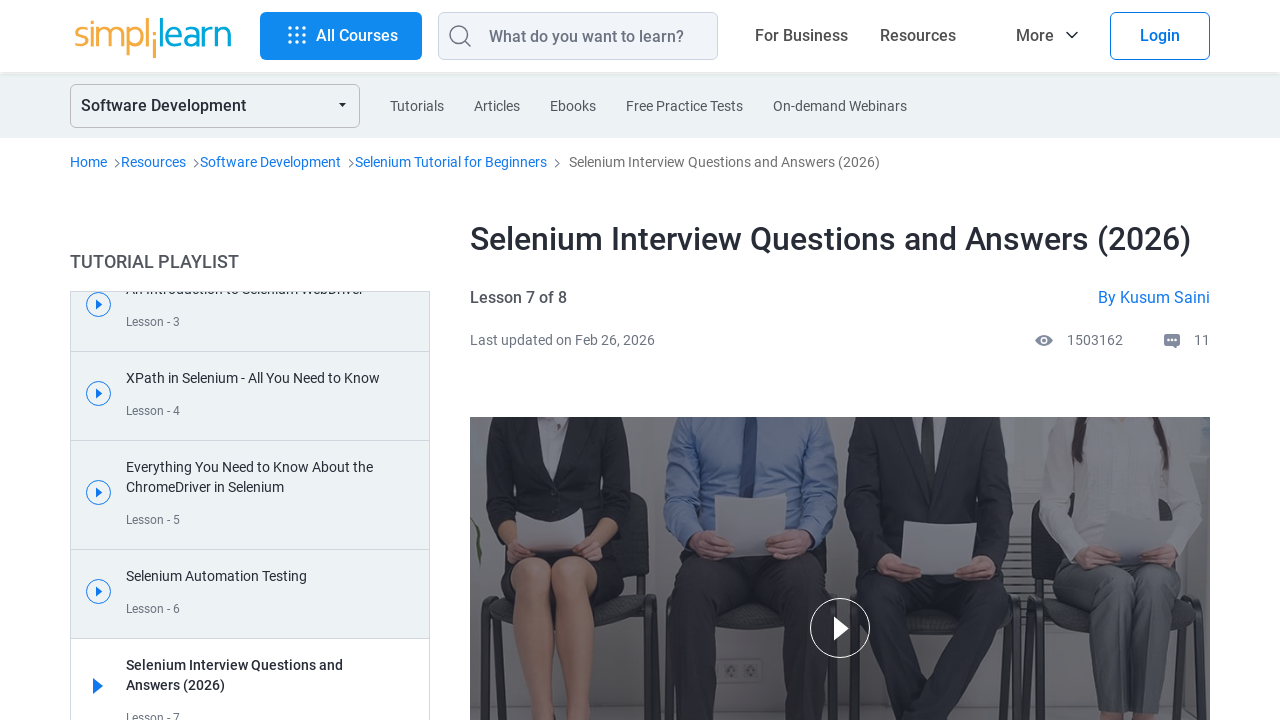

Navigated to Simplilearn Selenium tutorial page
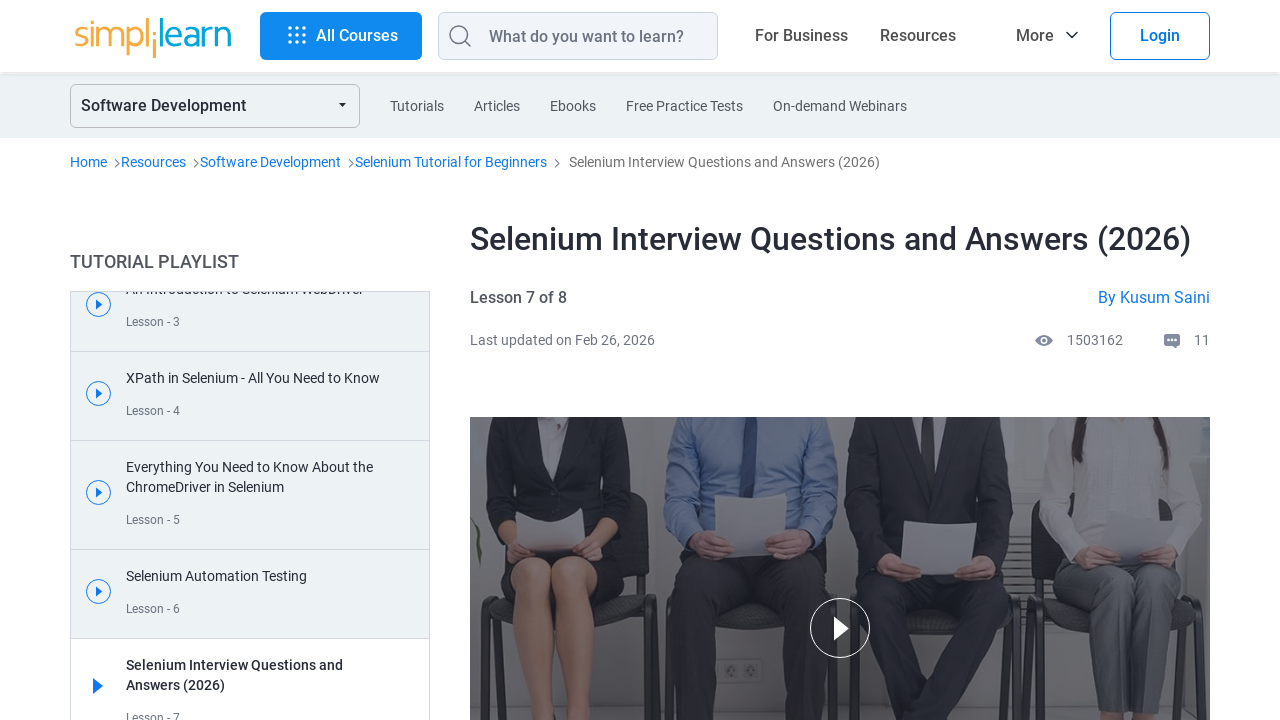

Scrolled down the page by 1000 pixels using JavaScript execution
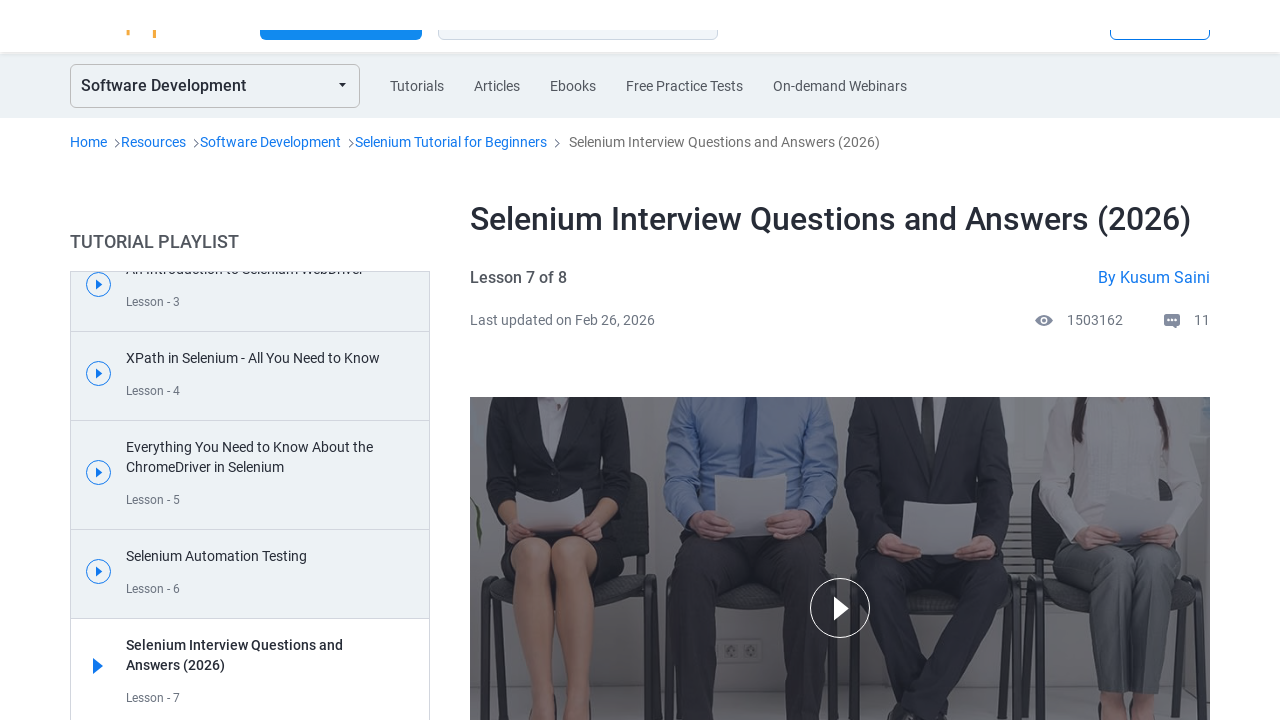

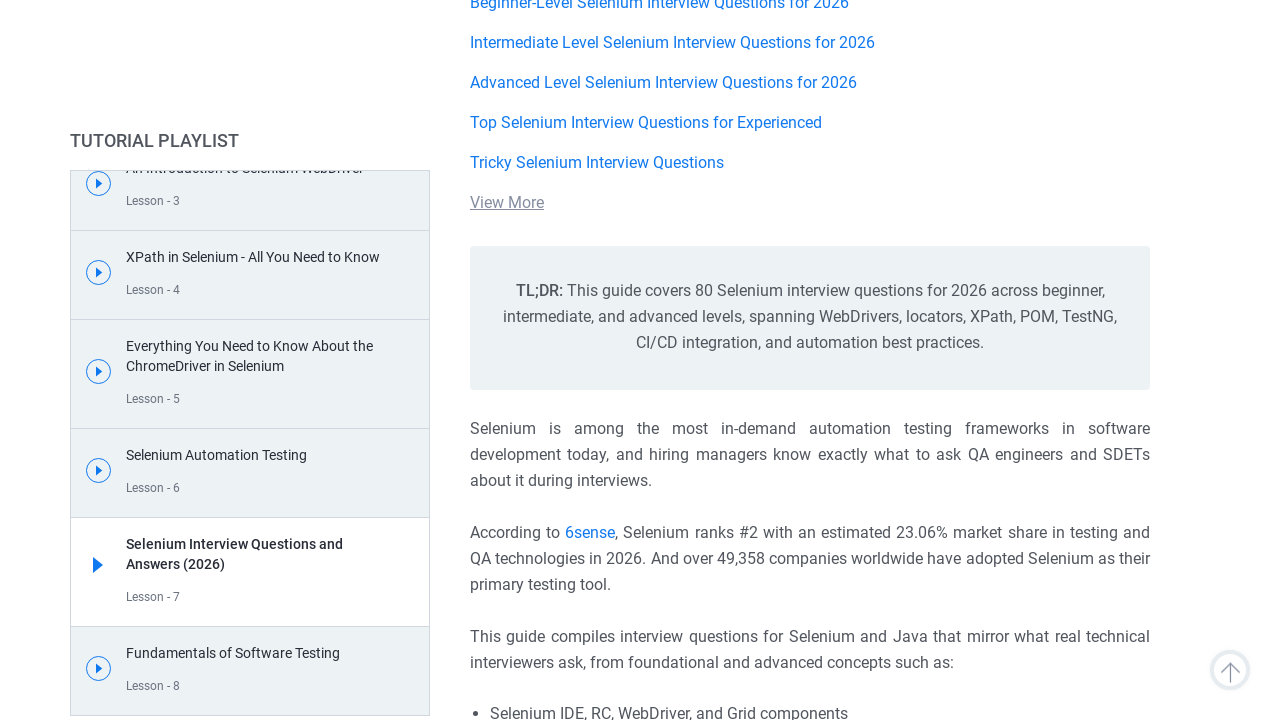